Tests that multiple static pages on agroinform.hu load correctly by navigating to each page and verifying the page title contains expected text

Starting URL: https://www.agroinform.hu/hirek

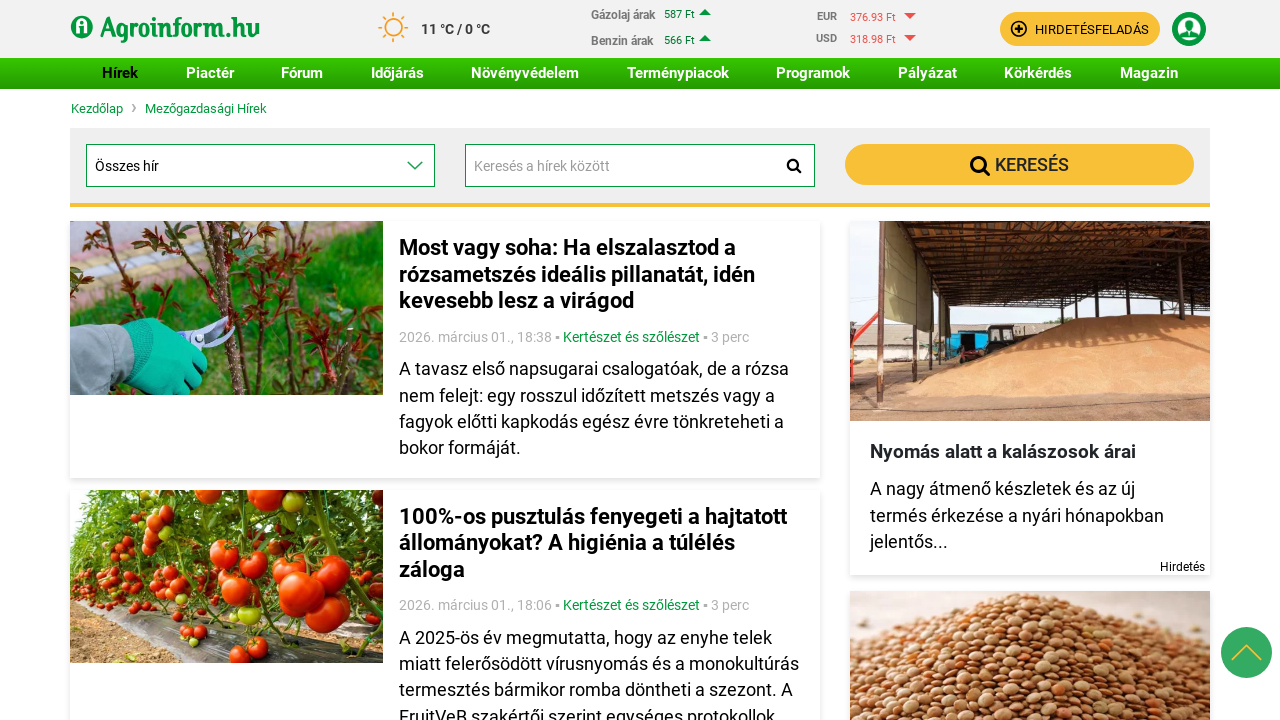

Verified hirek page title contains 'gazdas'
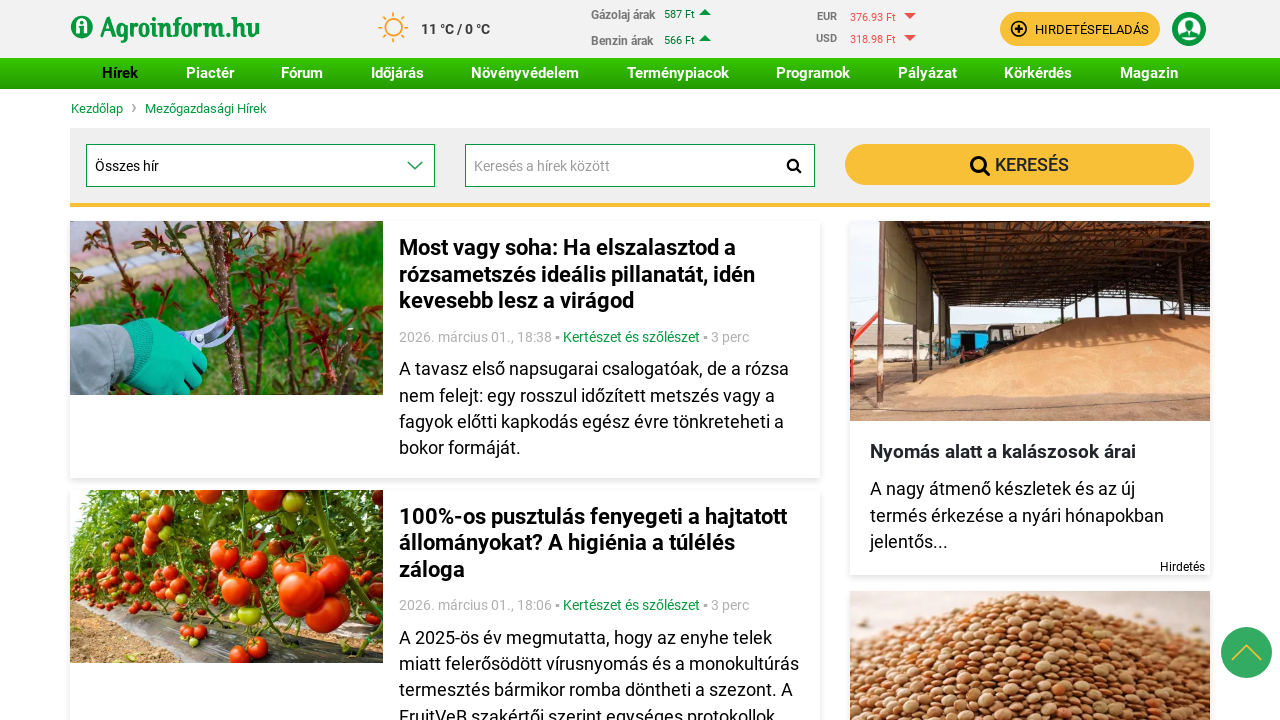

Navigated to aprohirdetes page
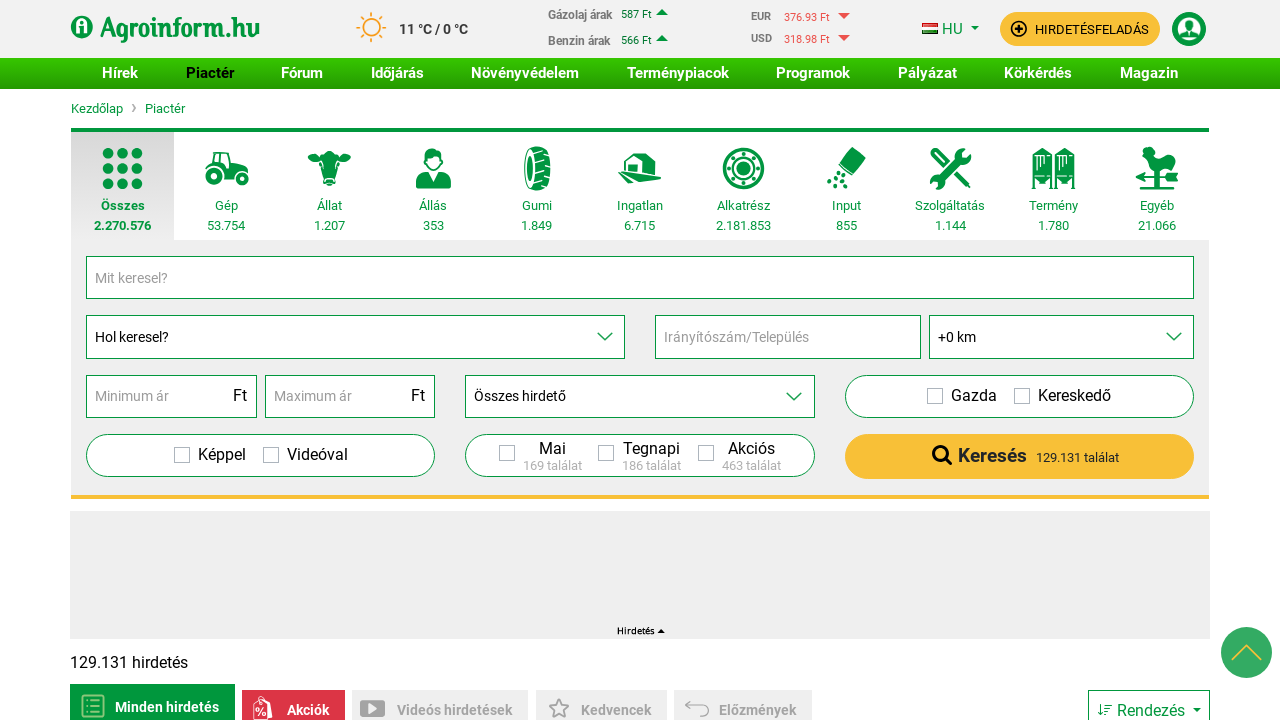

Verified aprohirdetes page title contains 'hirdet'
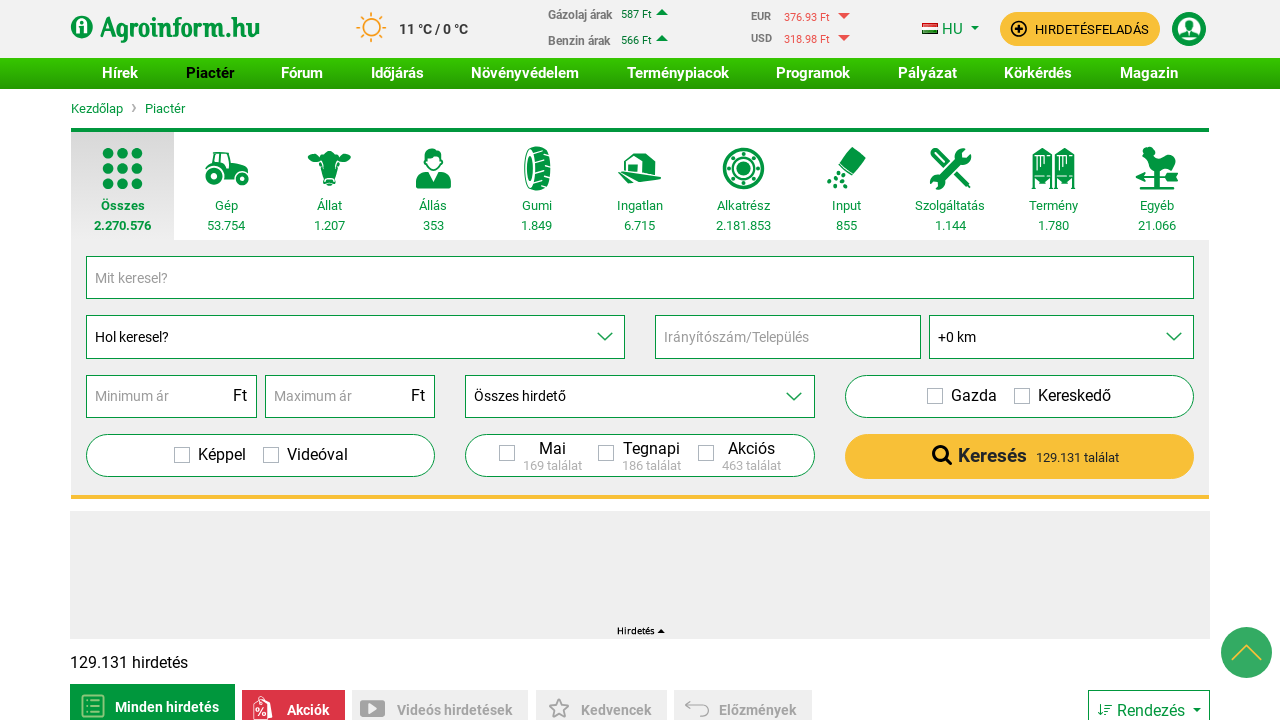

Navigated to termenypiac page
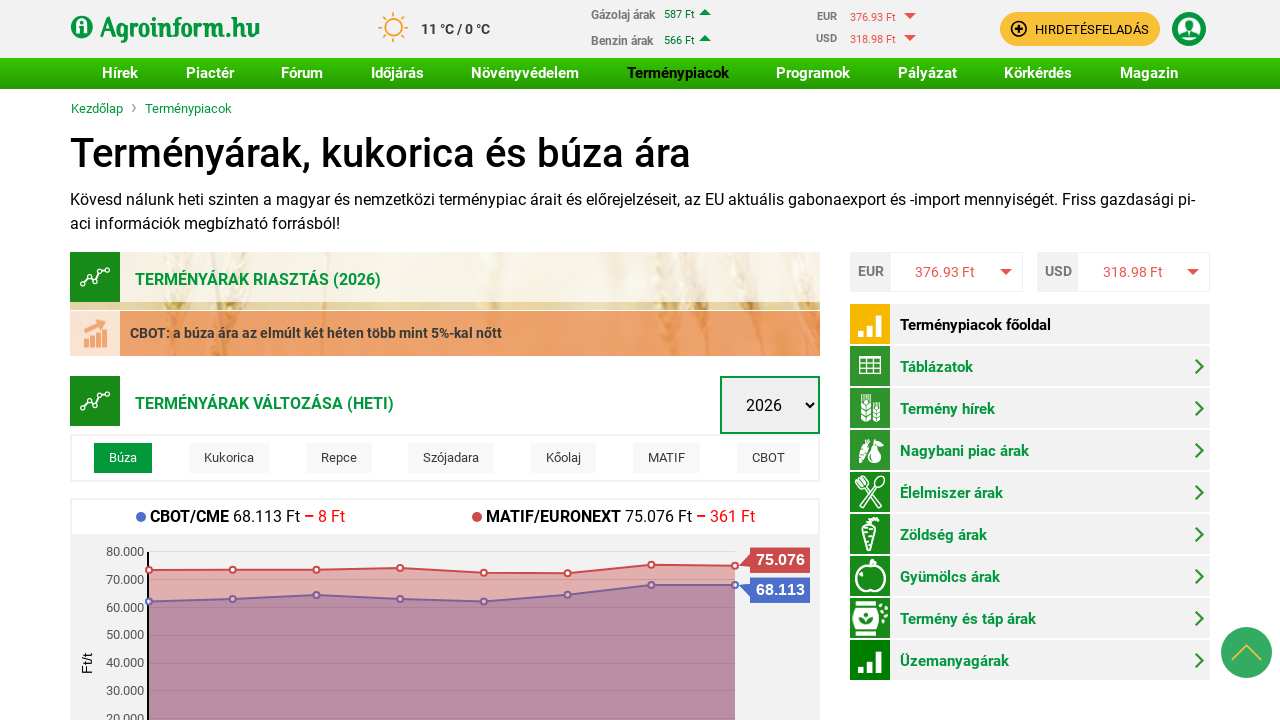

Verified termenypiac page title contains 'kukorica'
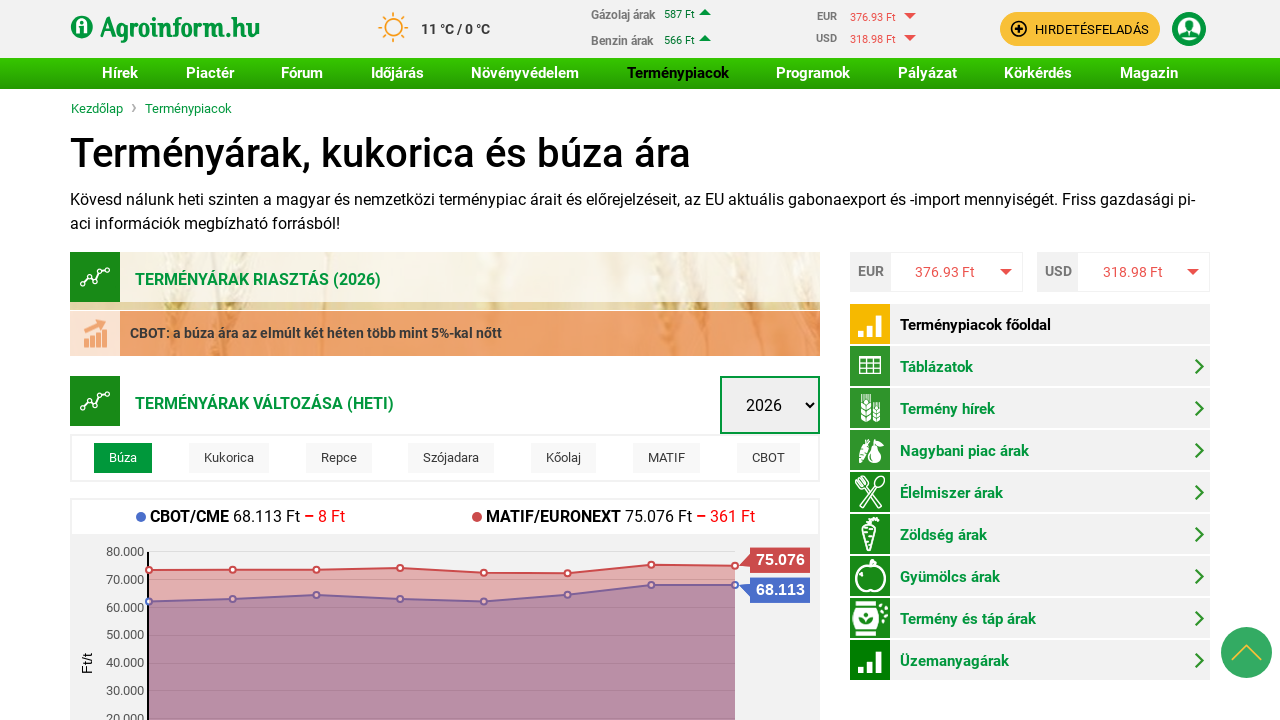

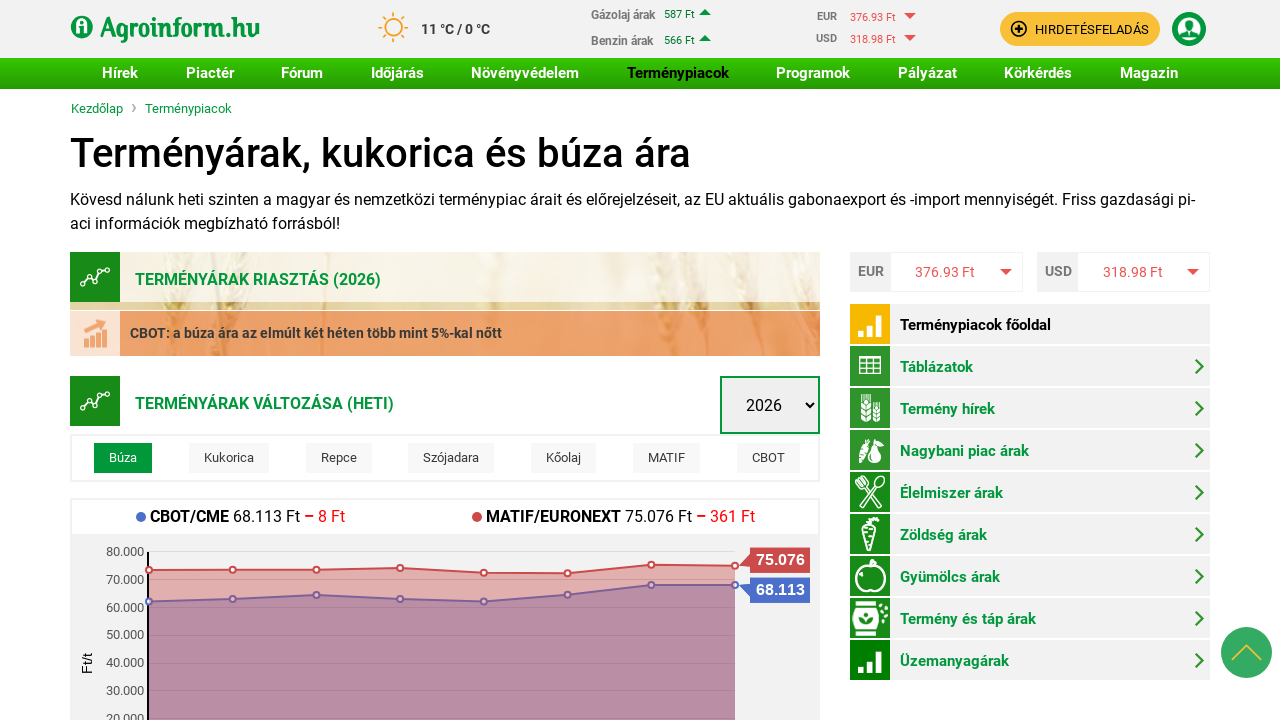